Tests that pressing Escape while editing cancels the edit and reverts to original text

Starting URL: https://demo.playwright.dev/todomvc

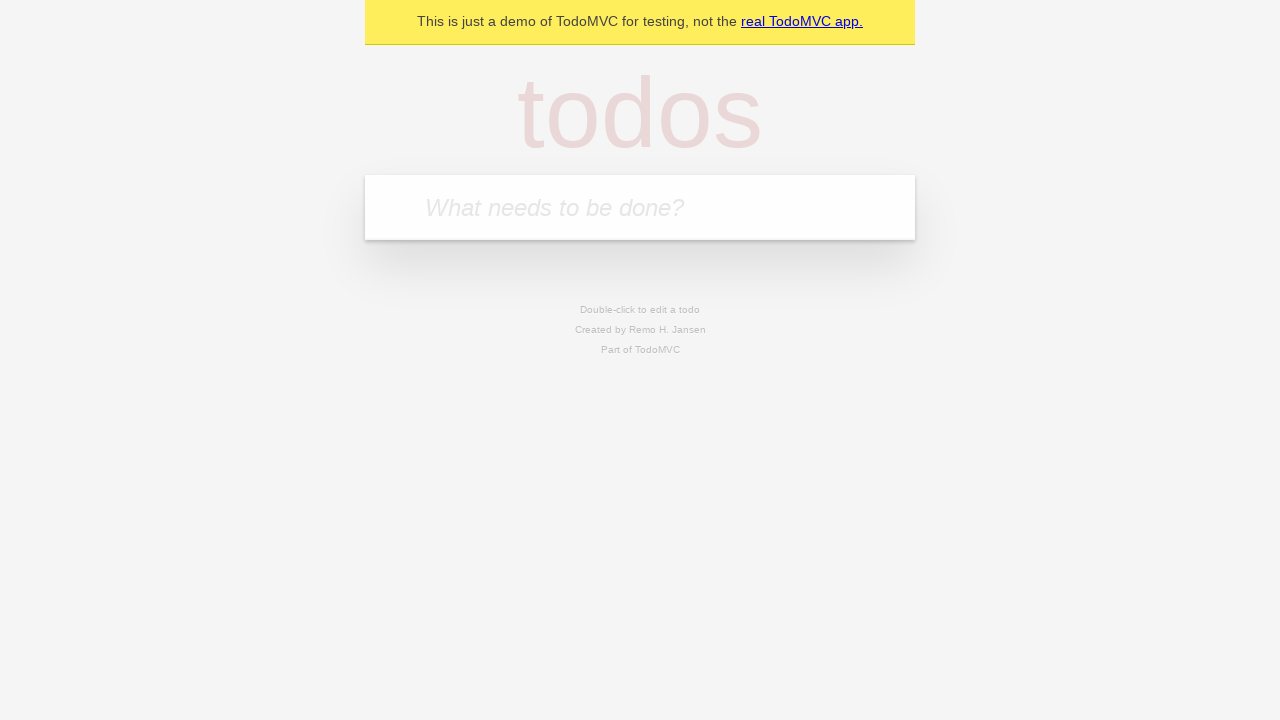

Filled todo input with 'buy some cheese' on internal:attr=[placeholder="What needs to be done?"i]
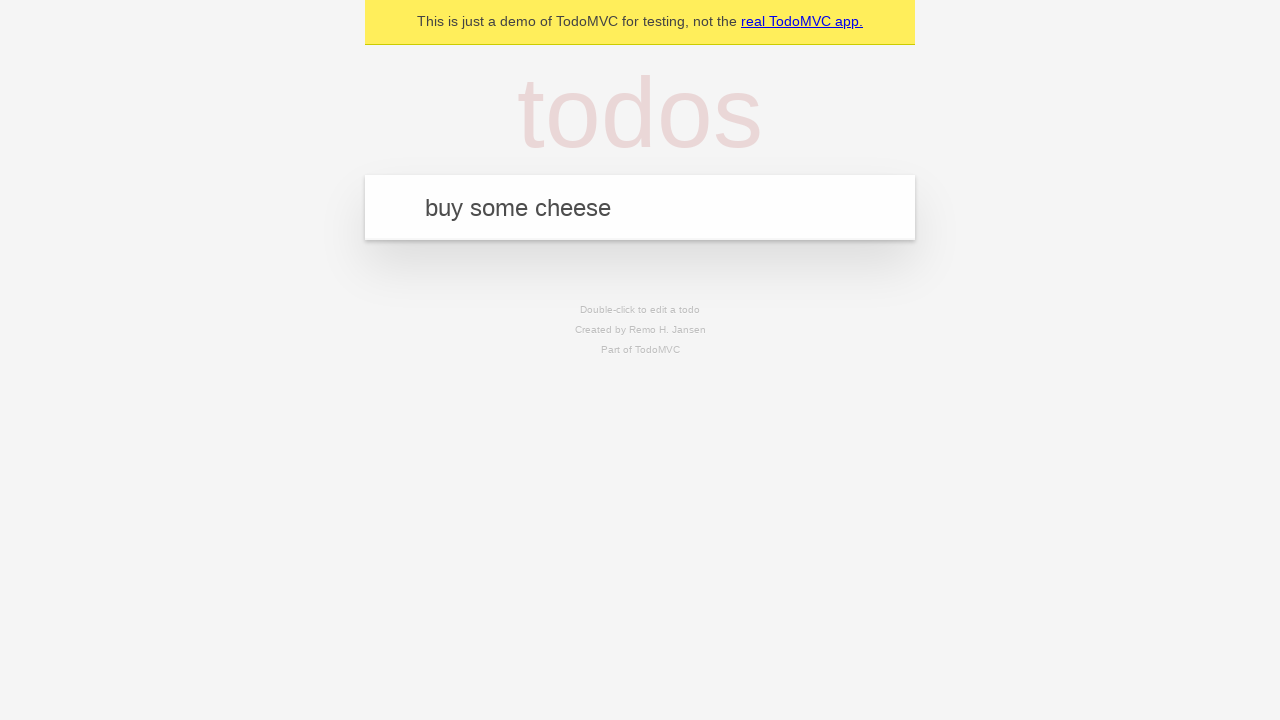

Pressed Enter to create todo 'buy some cheese' on internal:attr=[placeholder="What needs to be done?"i]
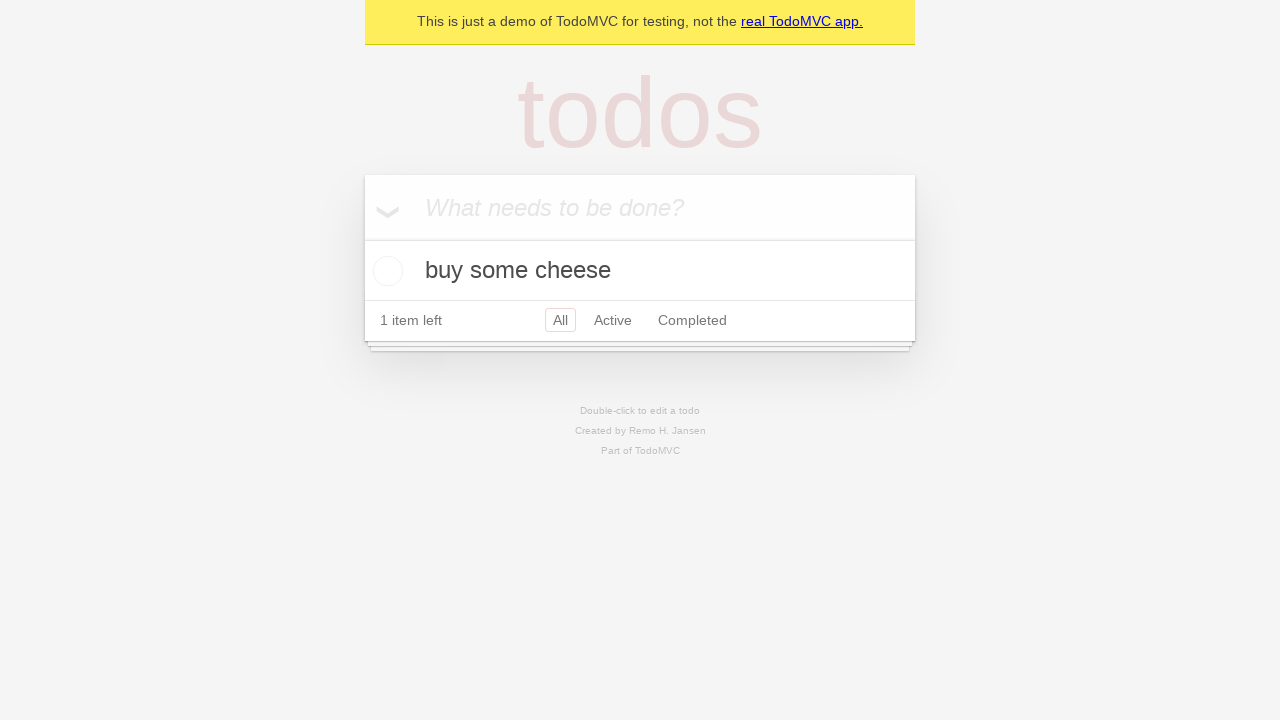

Filled todo input with 'feed the cat' on internal:attr=[placeholder="What needs to be done?"i]
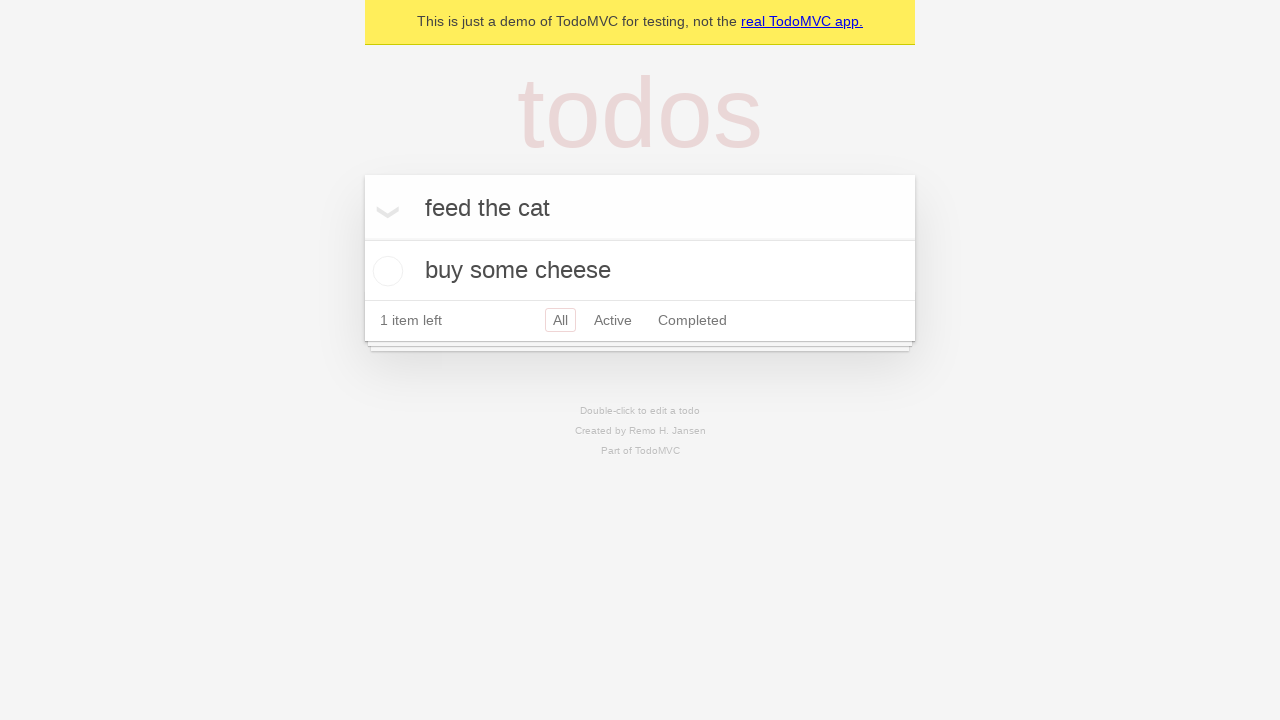

Pressed Enter to create todo 'feed the cat' on internal:attr=[placeholder="What needs to be done?"i]
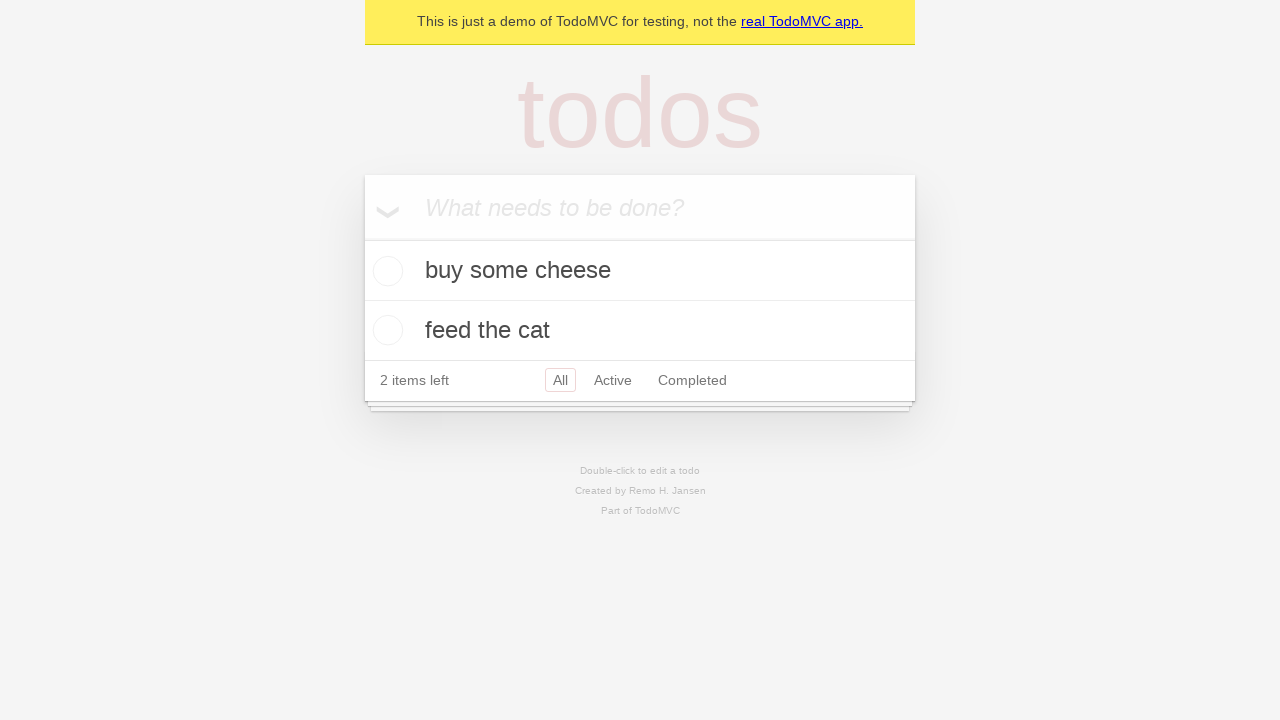

Filled todo input with 'book a doctors appointment' on internal:attr=[placeholder="What needs to be done?"i]
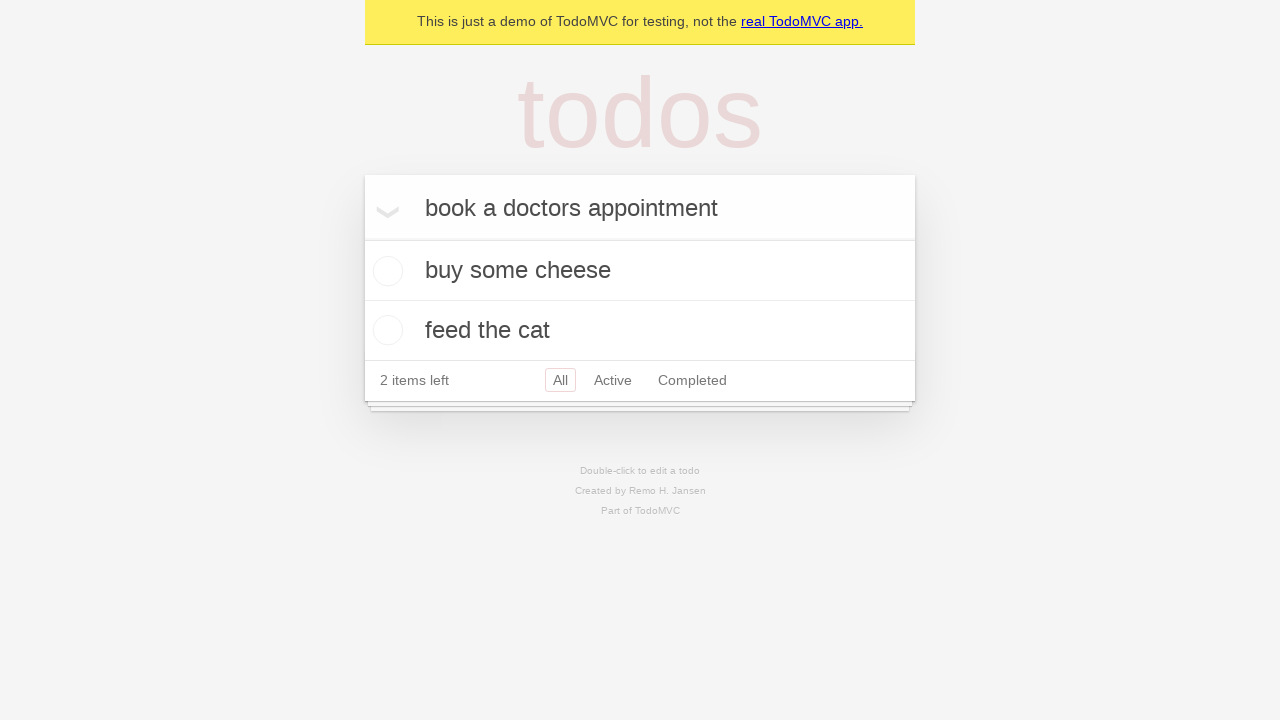

Pressed Enter to create todo 'book a doctors appointment' on internal:attr=[placeholder="What needs to be done?"i]
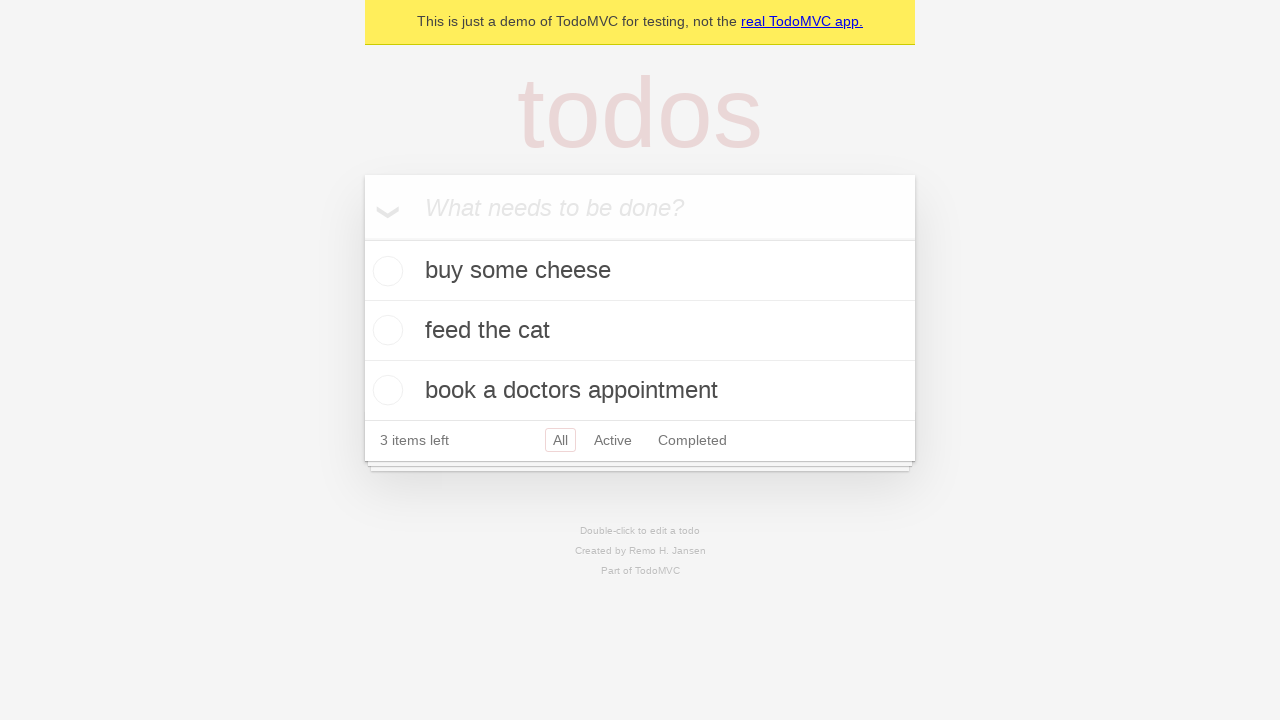

Waited for 3 todo items to load
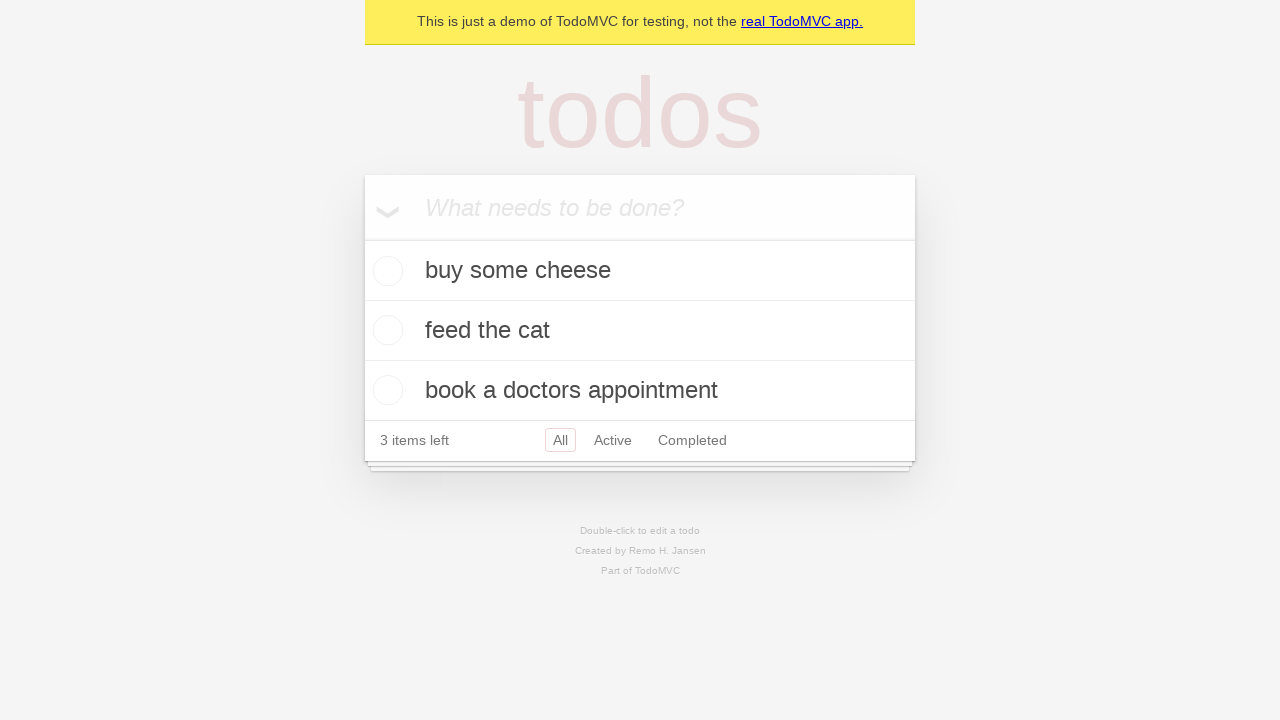

Double-clicked second todo item to enter edit mode at (640, 331) on internal:testid=[data-testid="todo-item"s] >> nth=1
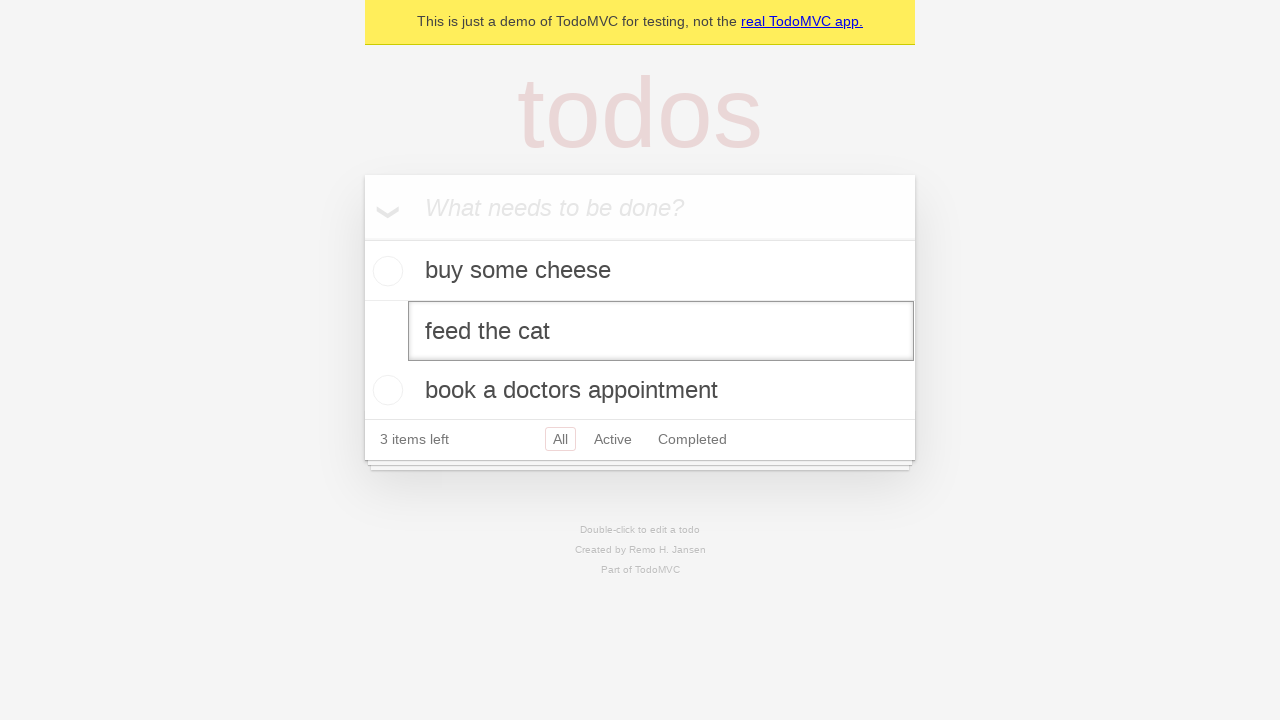

Typed new text 'buy some sausages' in edit field on internal:testid=[data-testid="todo-item"s] >> nth=1 >> internal:role=textbox[nam
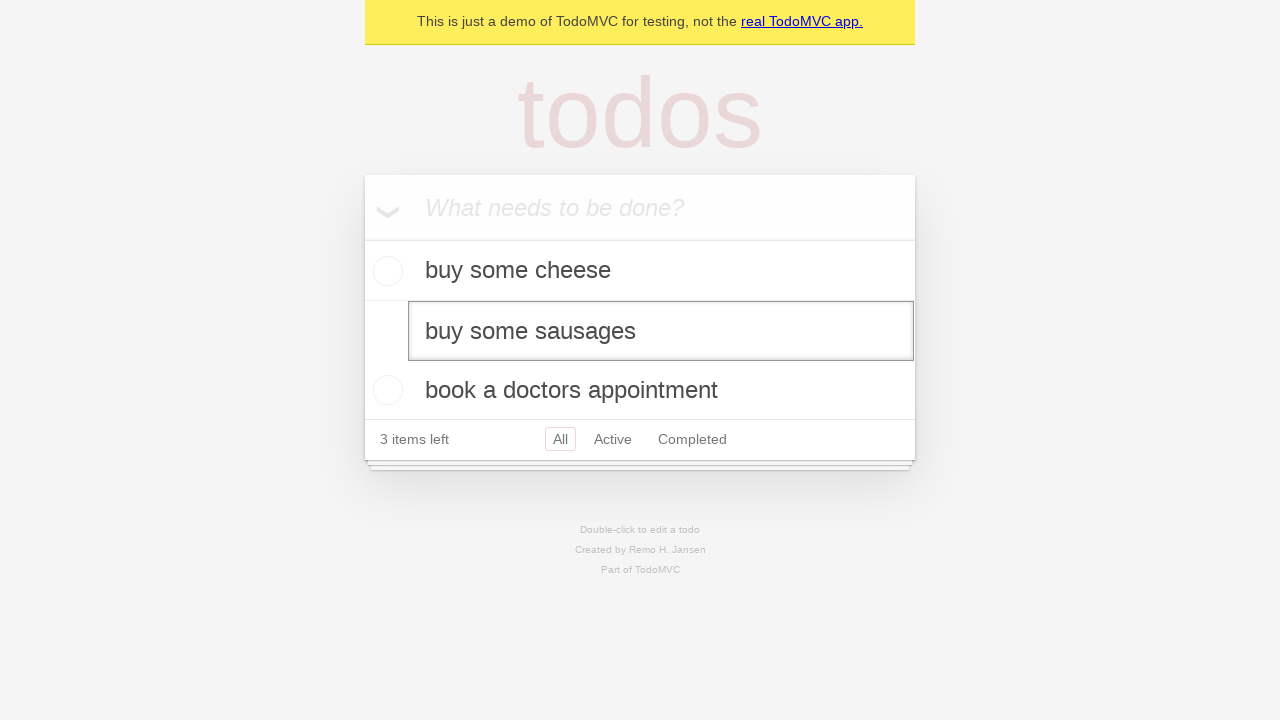

Pressed Escape to cancel edit and revert to original text on internal:testid=[data-testid="todo-item"s] >> nth=1 >> internal:role=textbox[nam
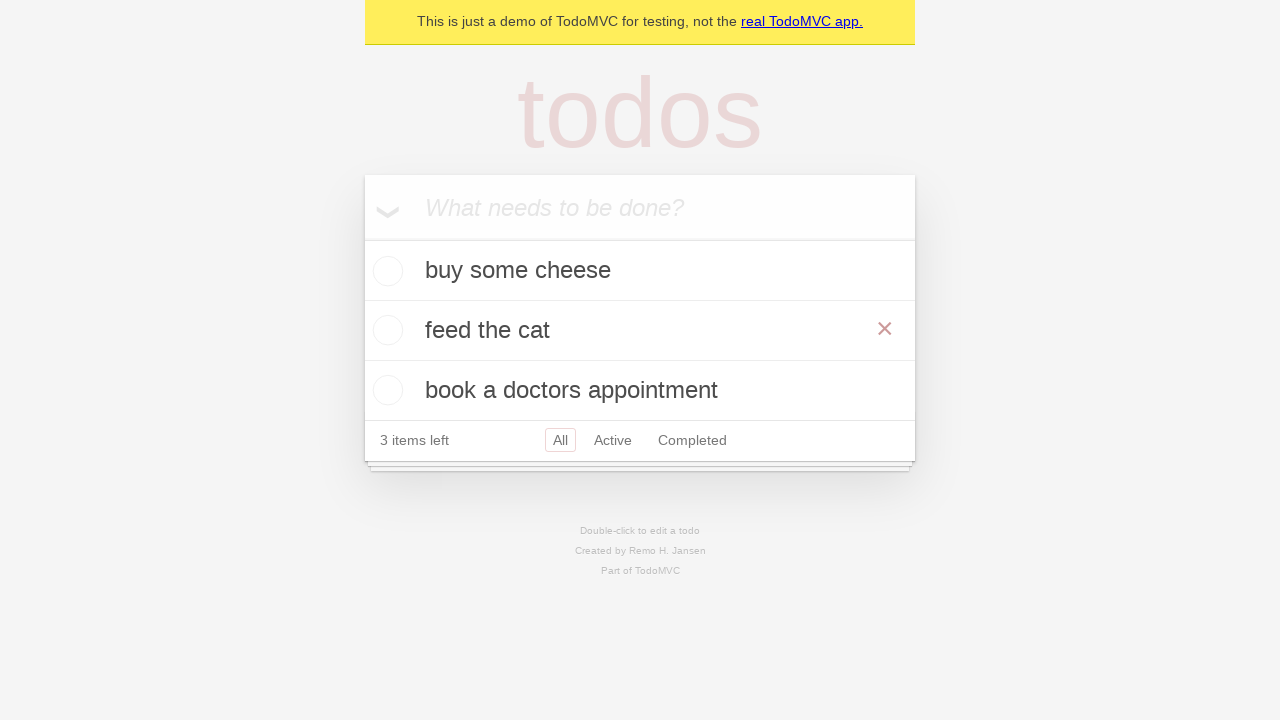

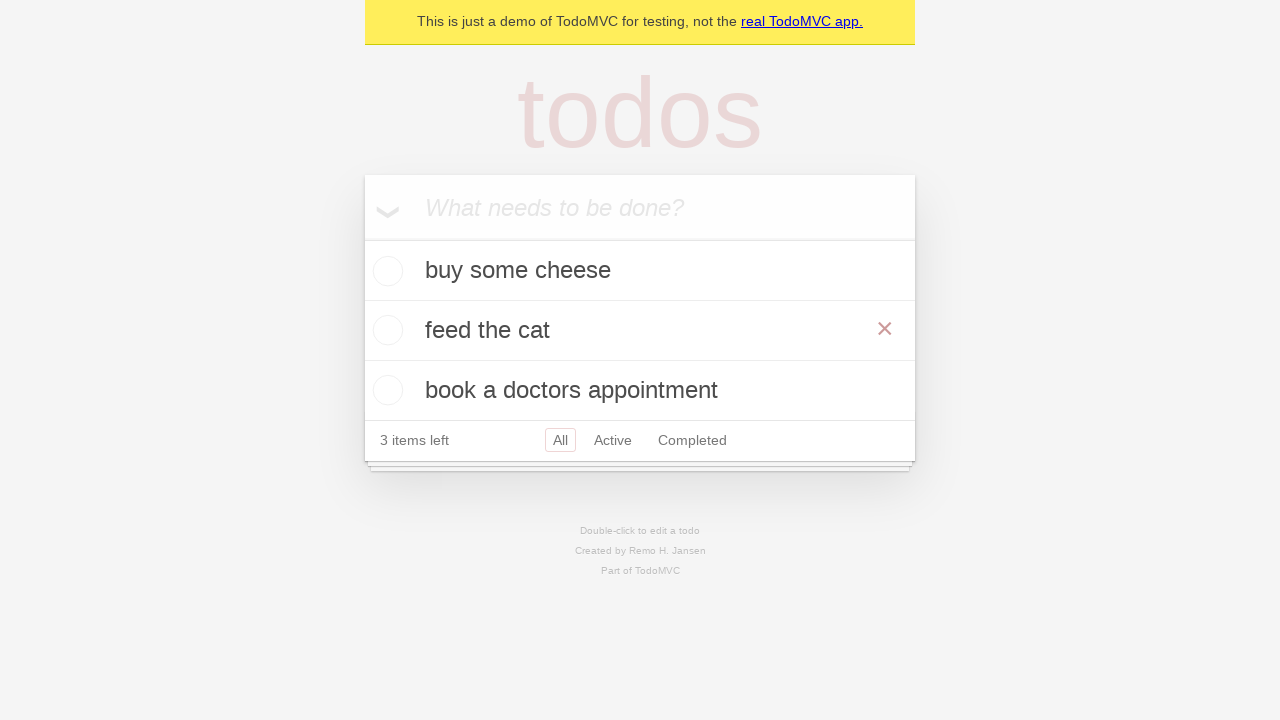